Tests a registration form by filling in first name, last name, and email fields, then submitting the form and verifying successful registration message

Starting URL: http://suninjuly.github.io/registration1.html

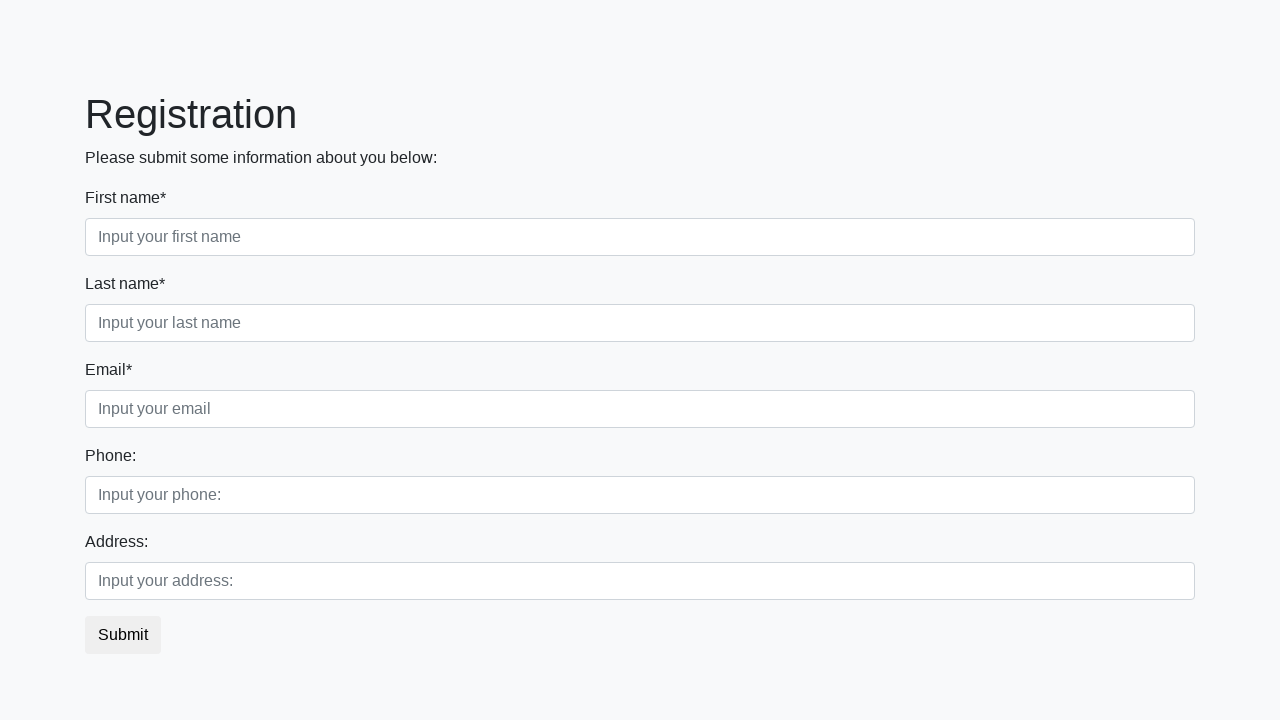

Filled first name field with 'Tony' on [placeholder='Input your first name']
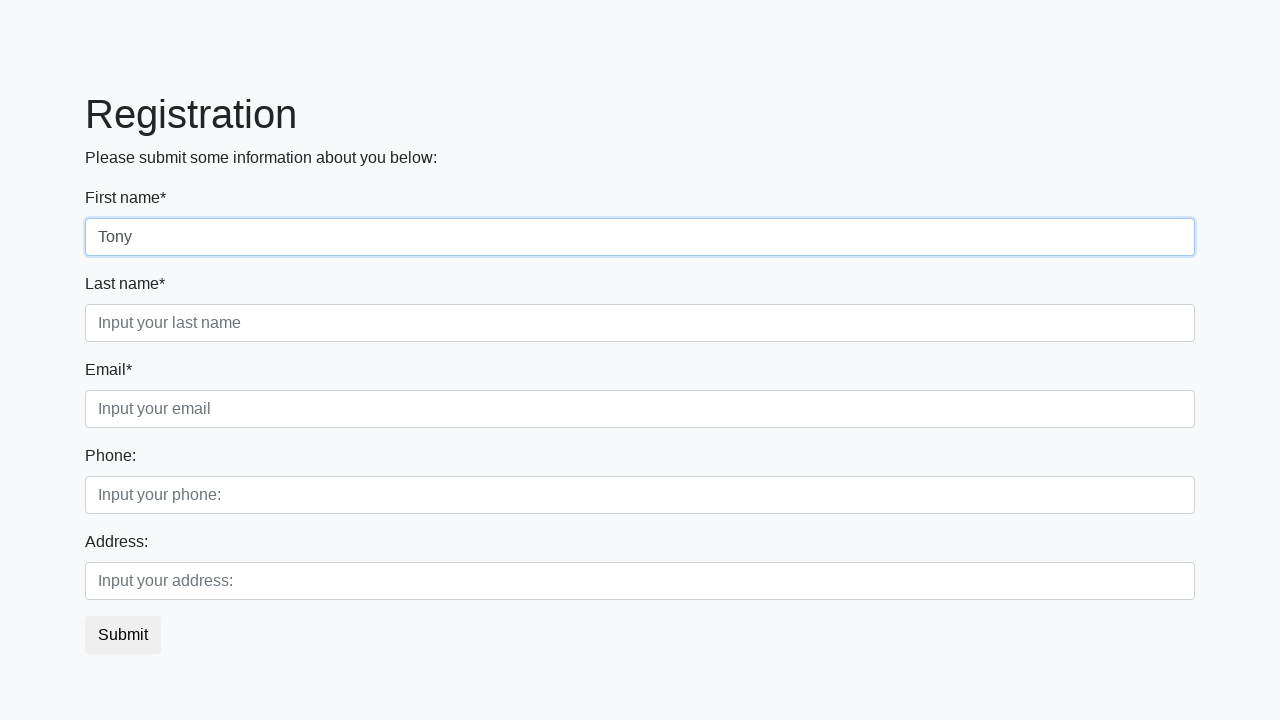

Filled last name field with 'Montana' on [placeholder='Input your last name']
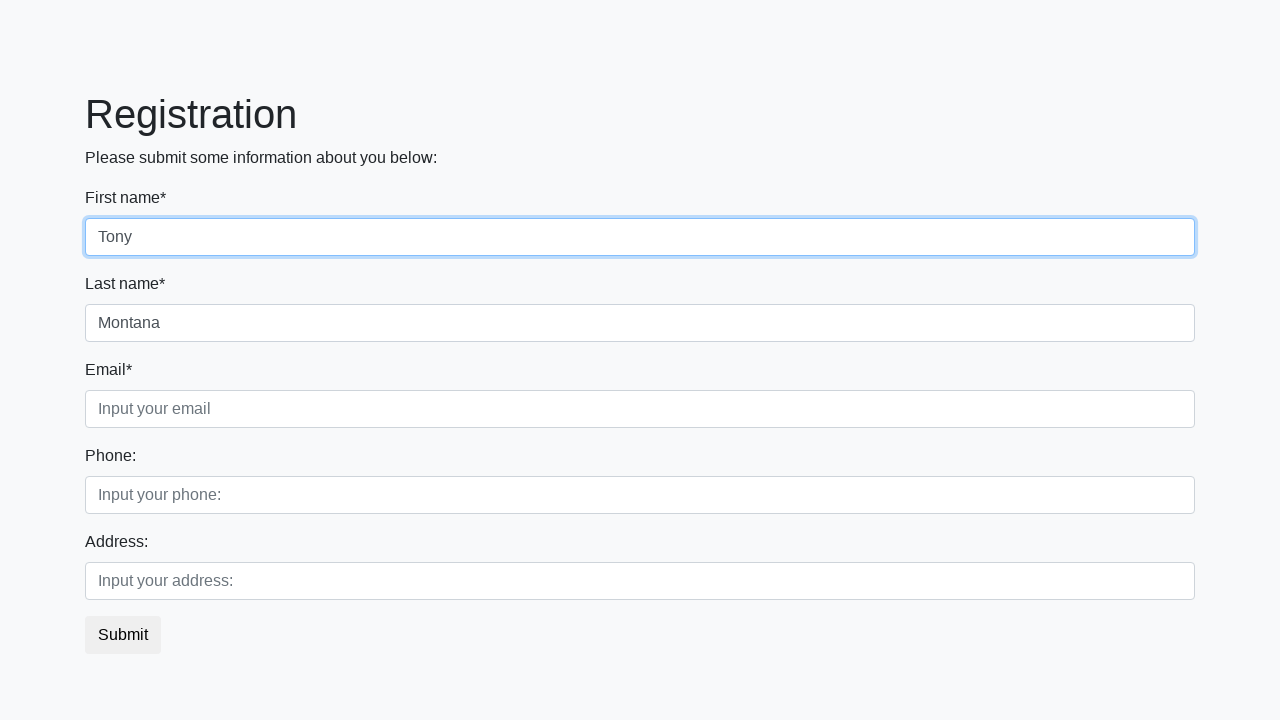

Filled email field with 'test123@yopmail.com' on [placeholder='Input your email']
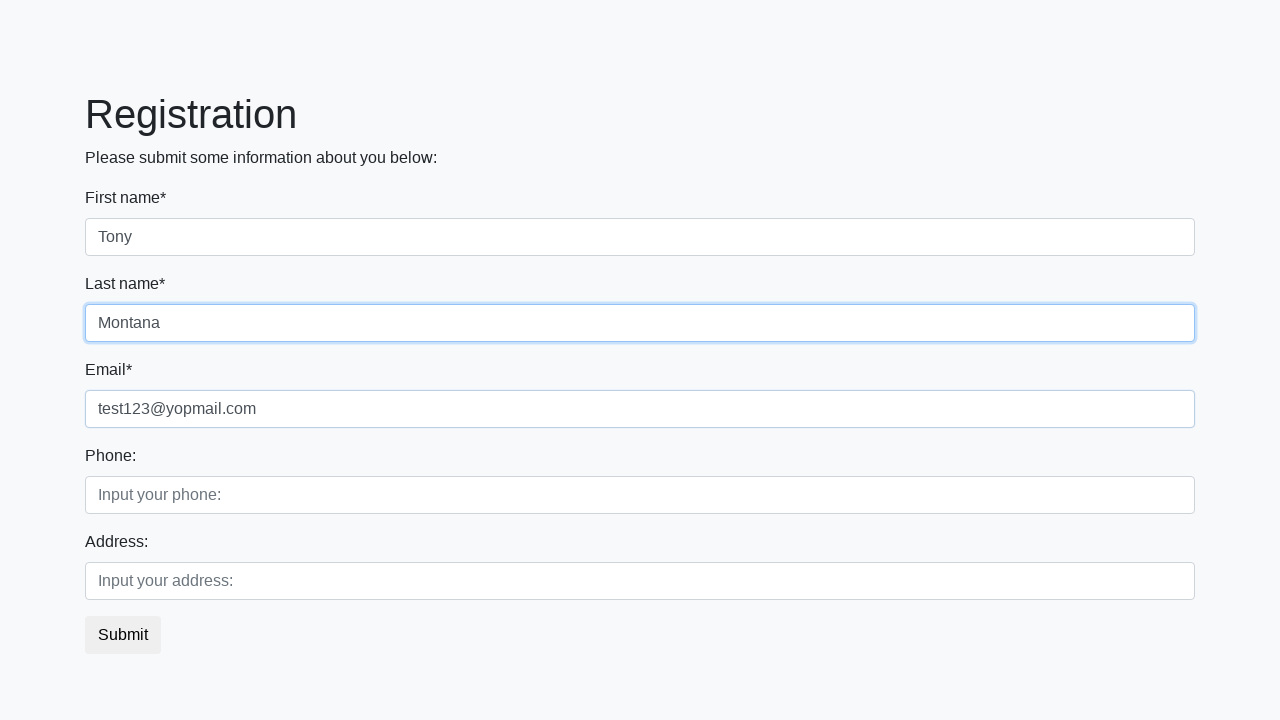

Clicked submit button to register at (123, 635) on button.btn
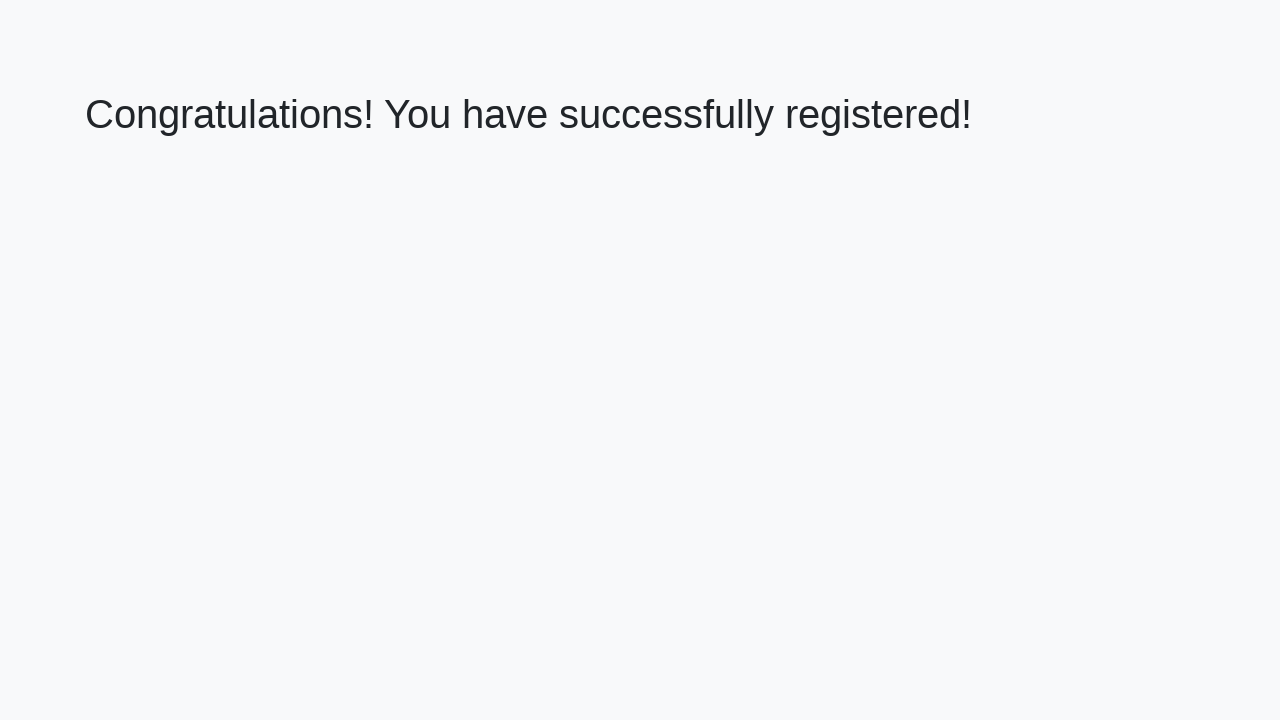

Success message header loaded
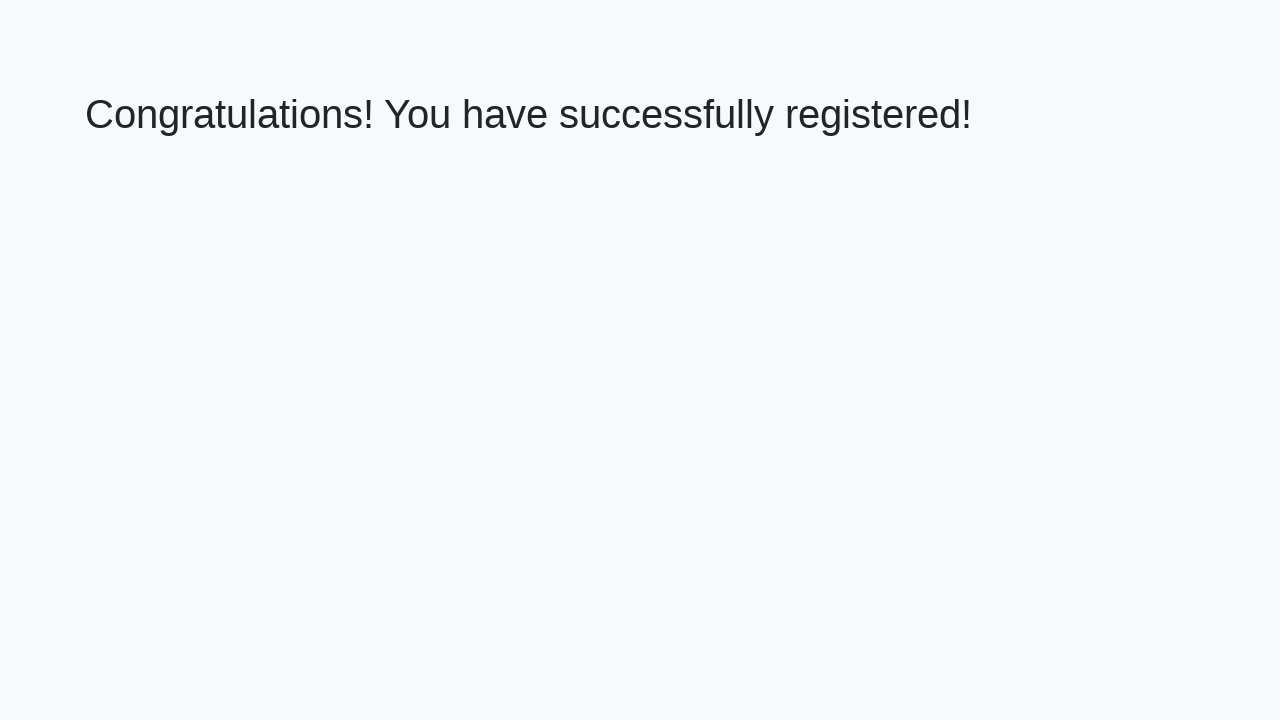

Verified success message: 'Congratulations! You have successfully registered!'
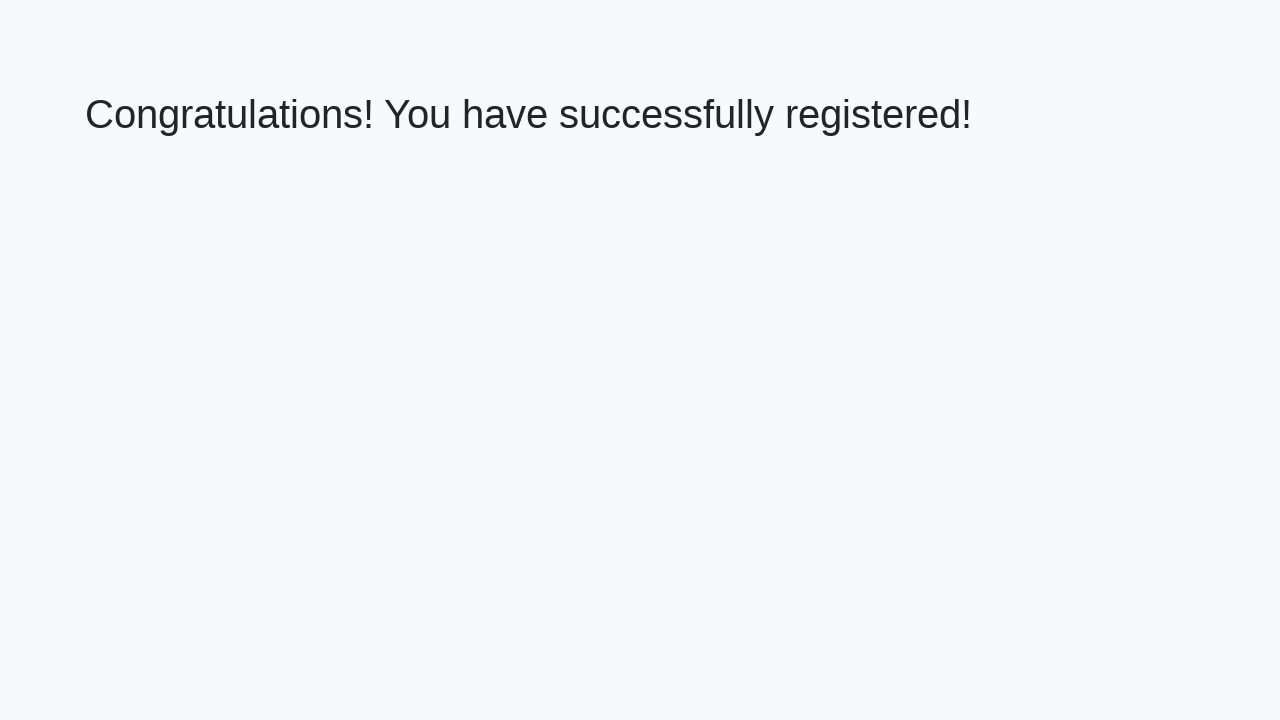

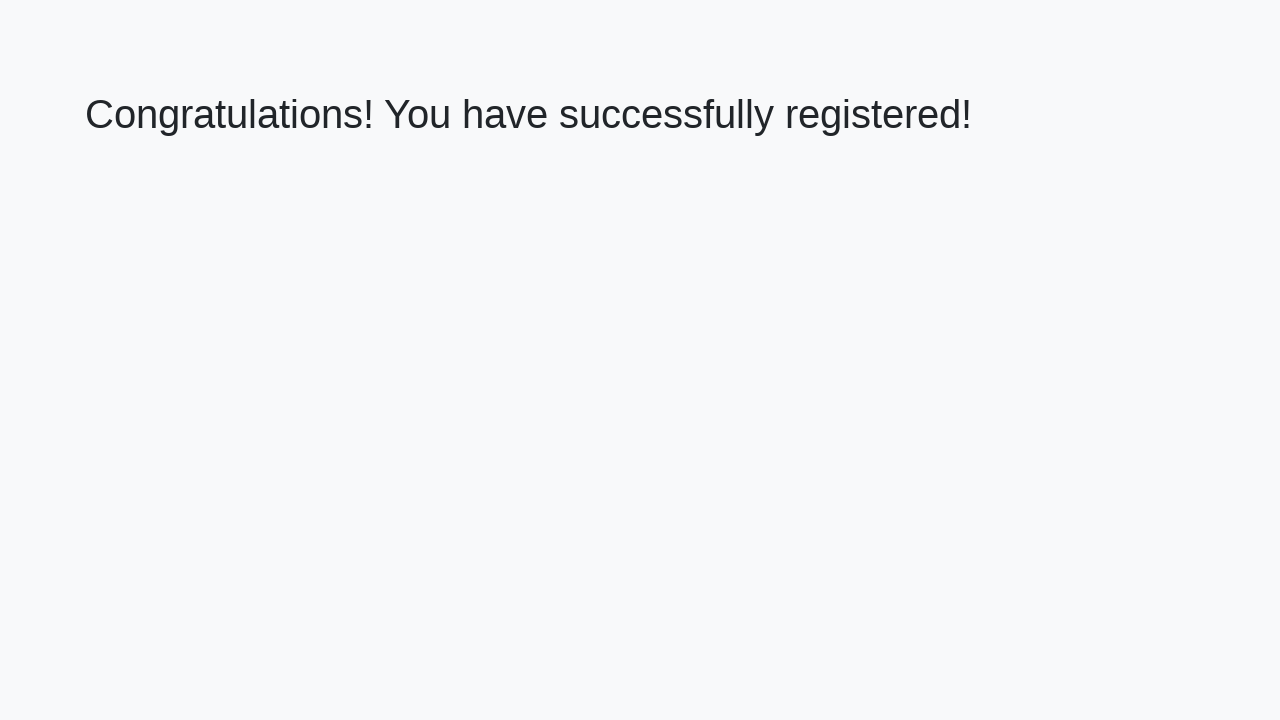